Tests login form with invalid credentials and verifies error message is displayed

Starting URL: https://training-support.net/webelements/login-form

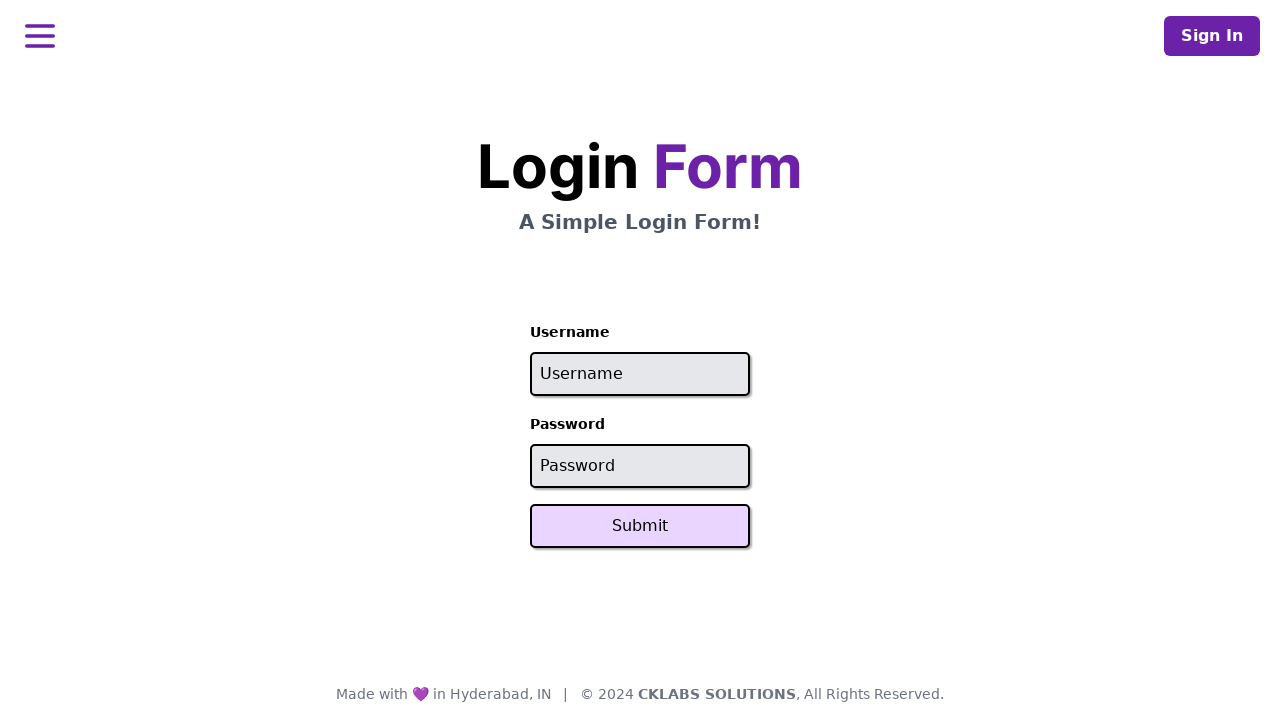

Filled username field with 'wronguser' on #username
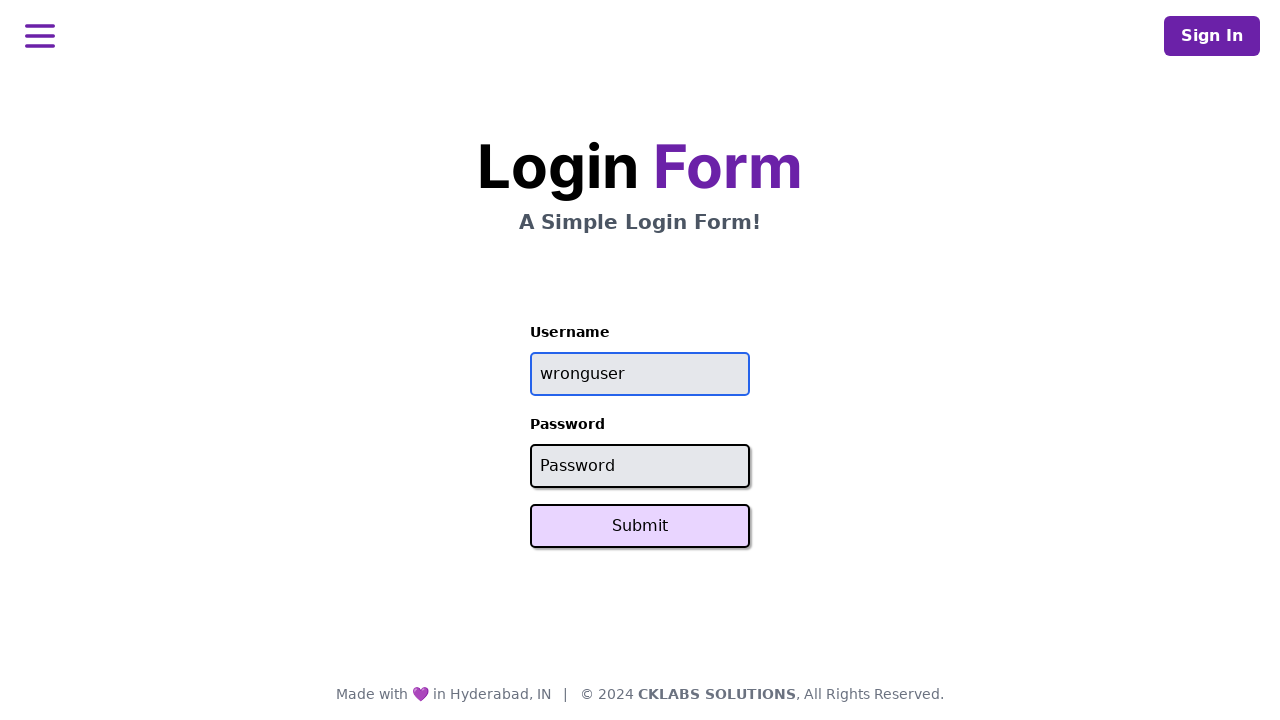

Filled password field with 'wrongpass' on #password
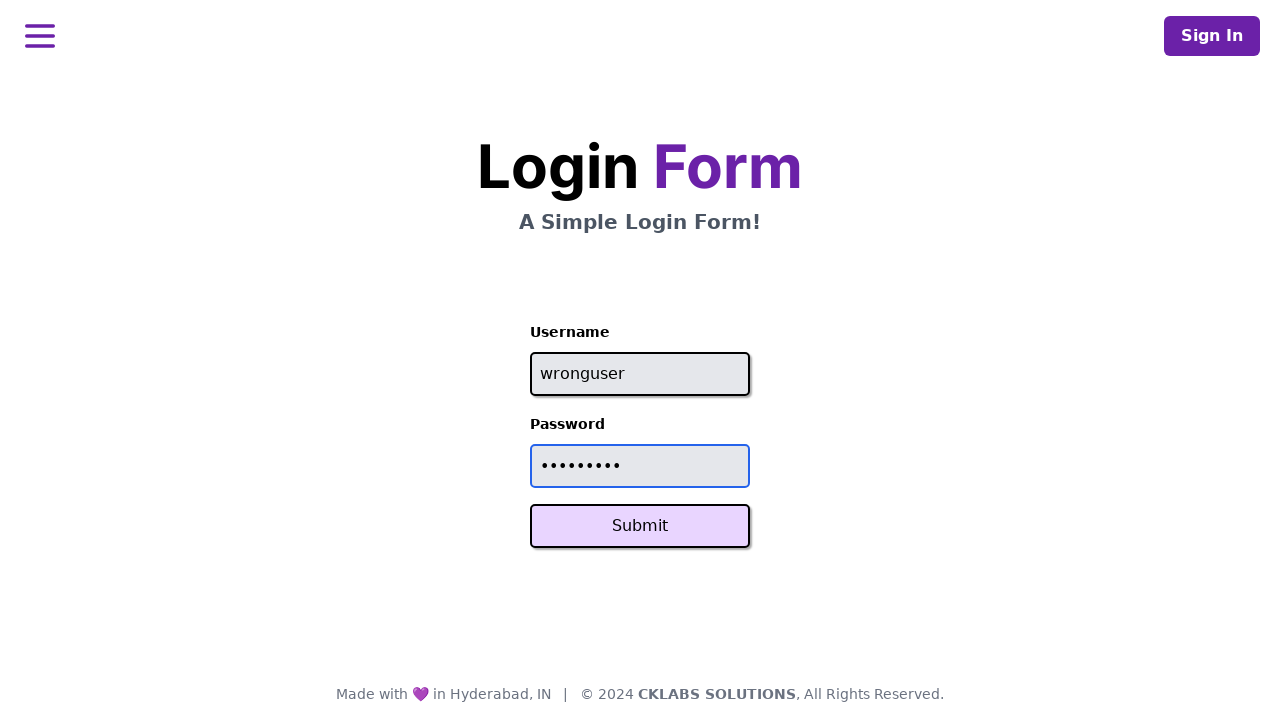

Clicked Submit button to attempt login with invalid credentials at (640, 526) on xpath=//button[text()='Submit']
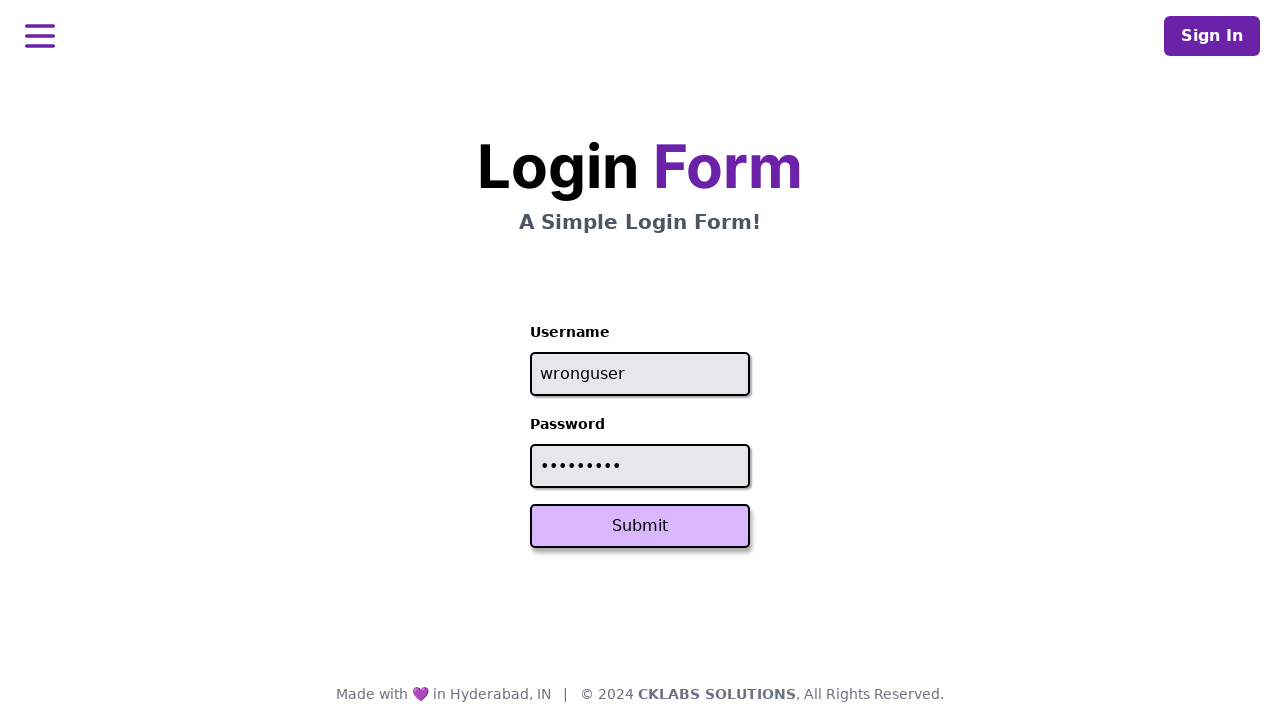

Error message appeared on the page
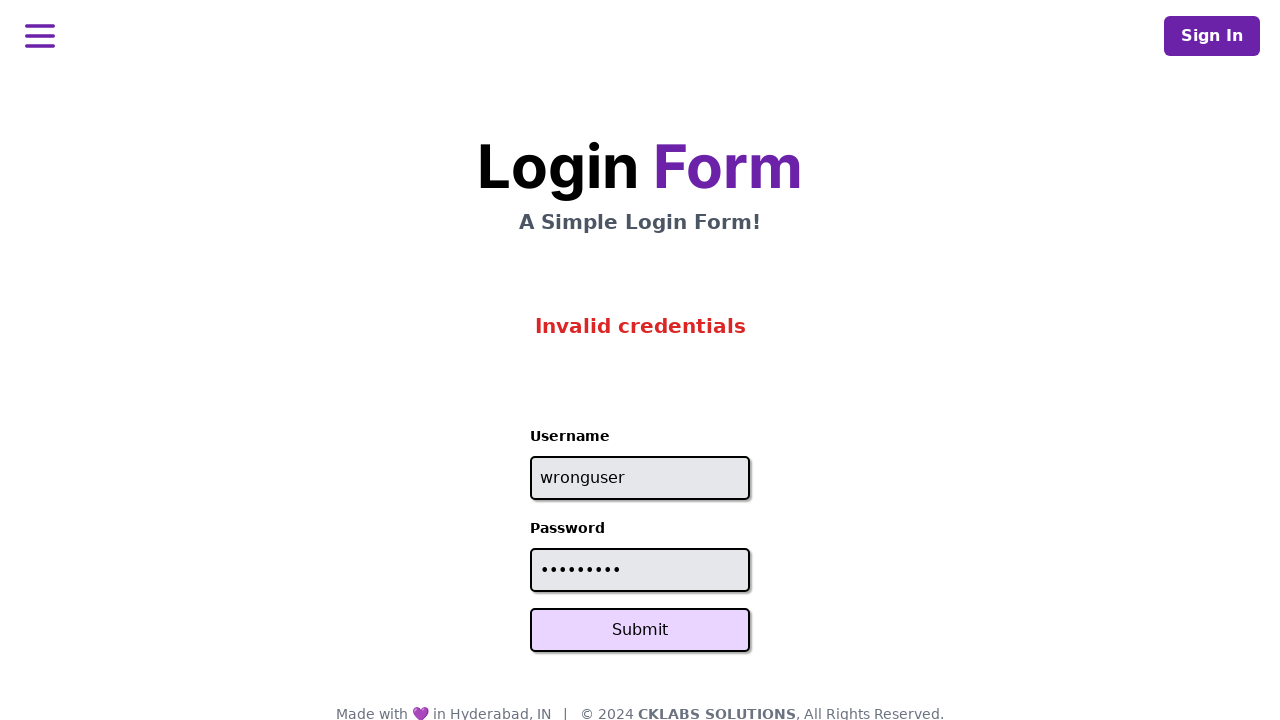

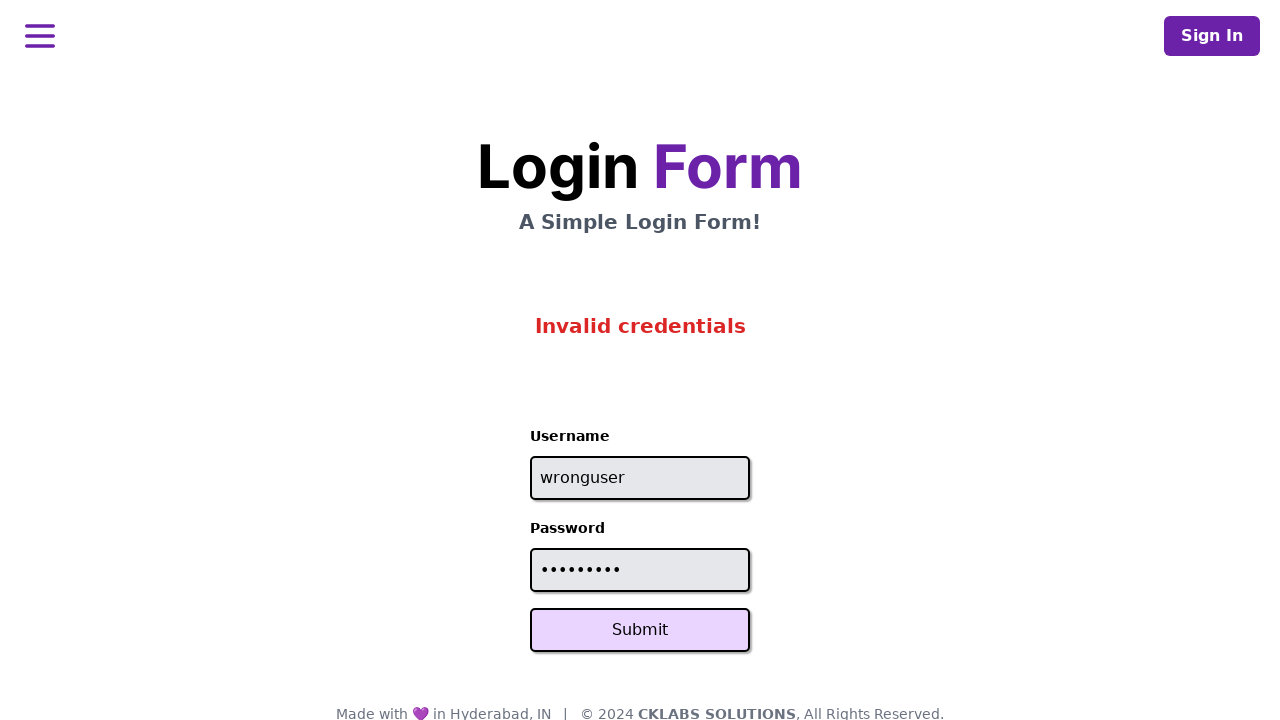